Tests user registration flow by navigating to signup page and filling out a complete registration form with personal details

Starting URL: https://lkmdemoaut.accenture.com/TestMeApp/fetchcat.htm

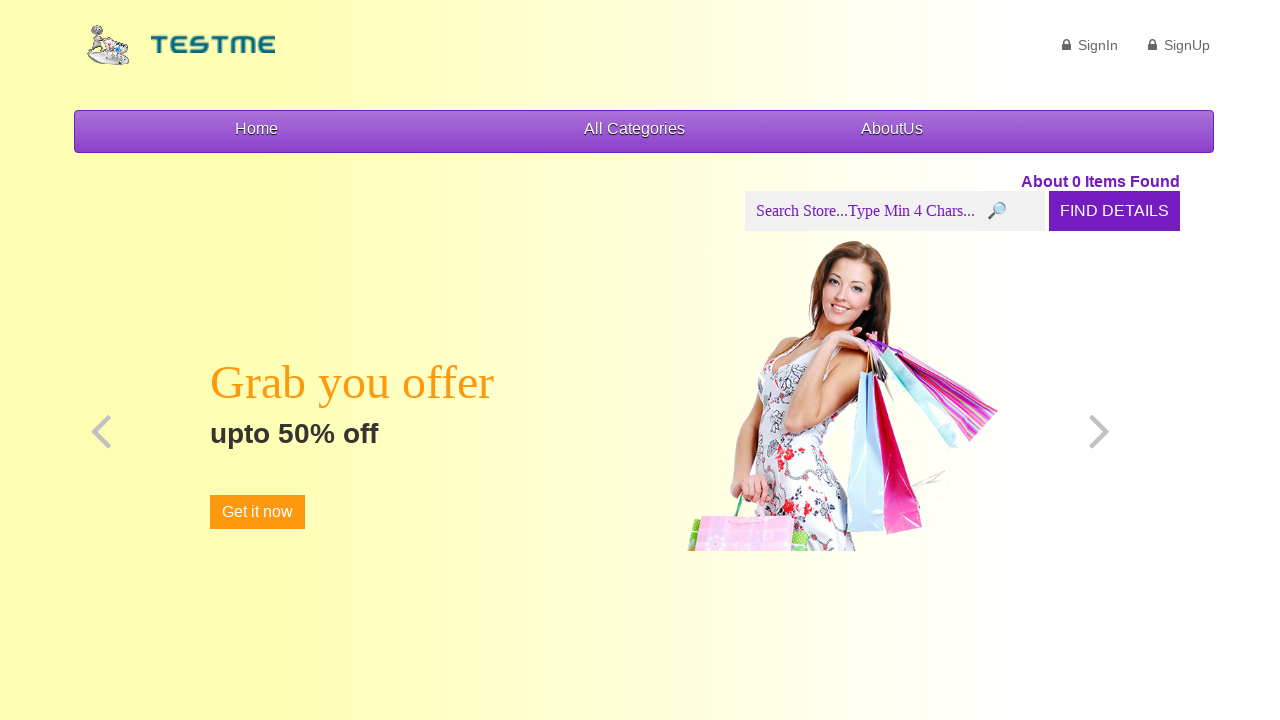

Clicked SignUp link to navigate to registration page at (1179, 45) on a:has-text('SignUp')
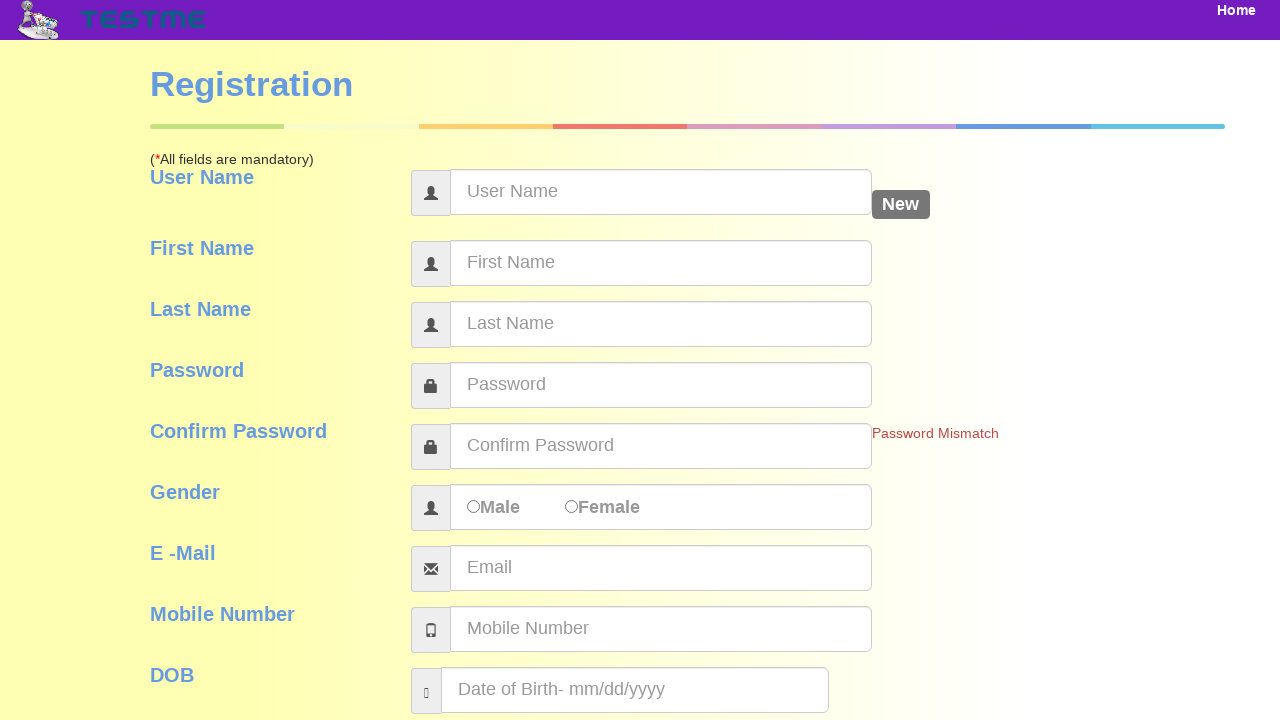

Filled username field with 'testuser456' on #userName
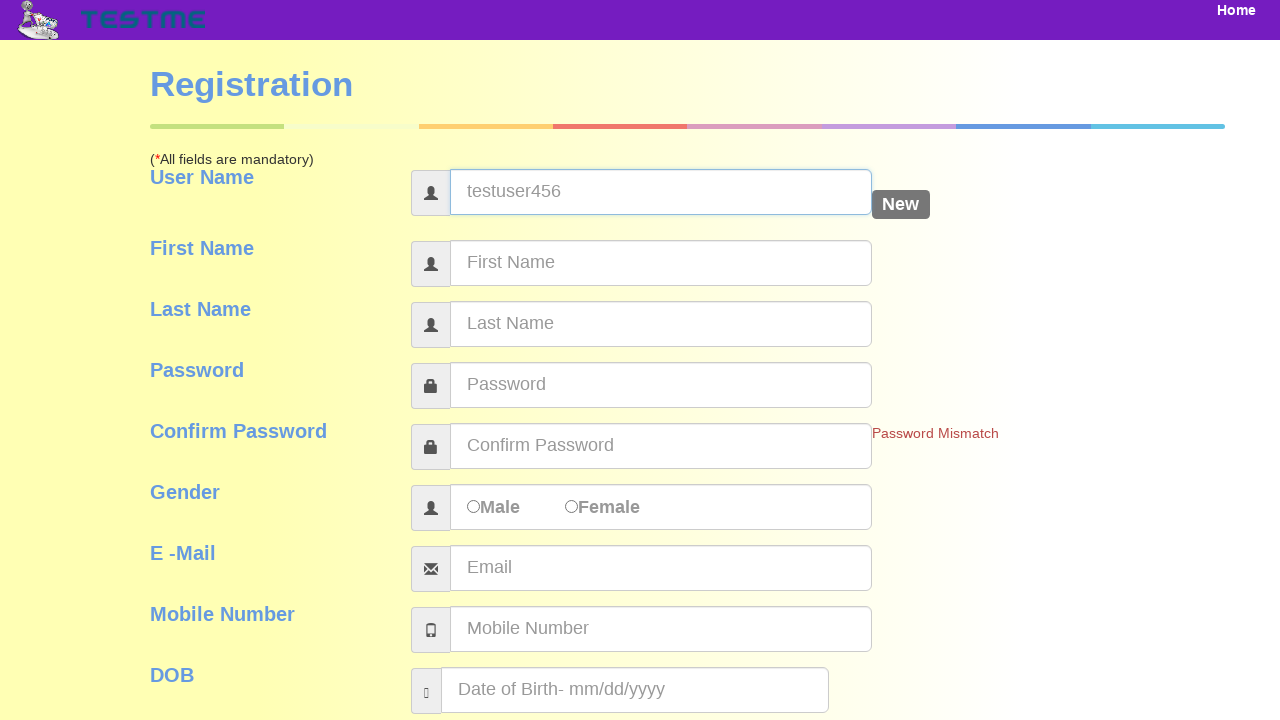

Filled first name field with 'John' on #firstName
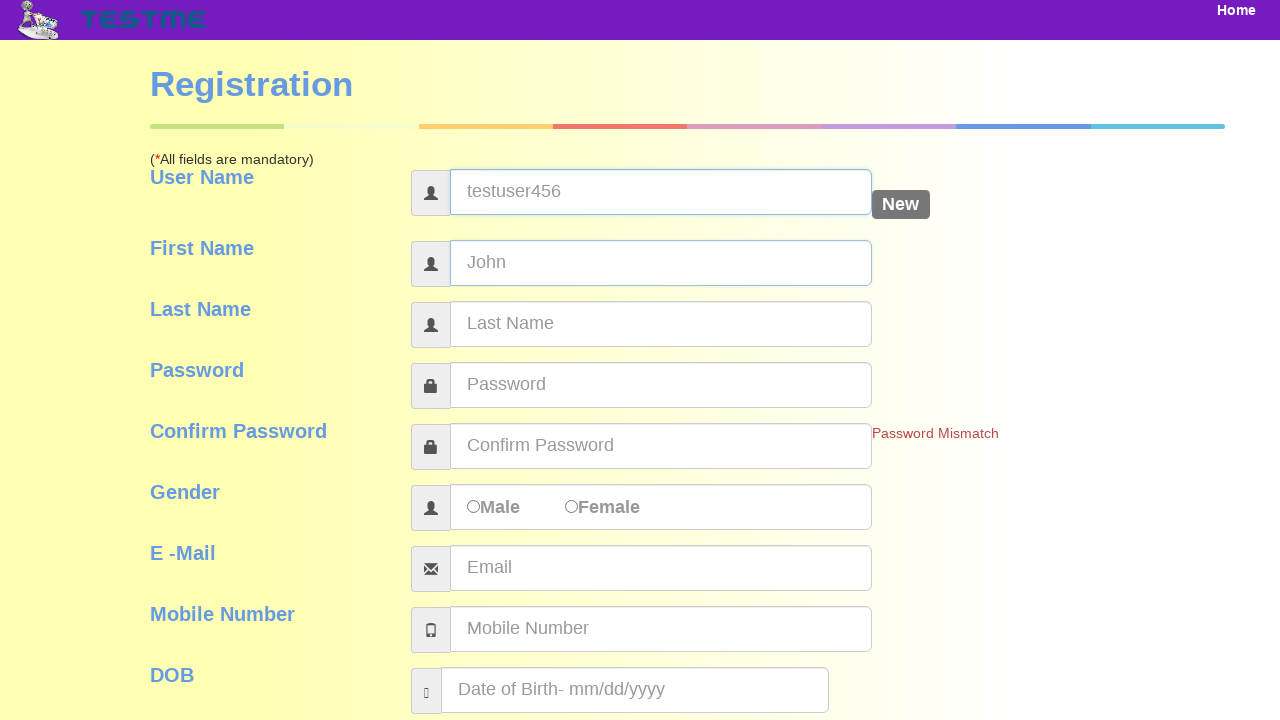

Filled last name field with 'Smith' on #lastName
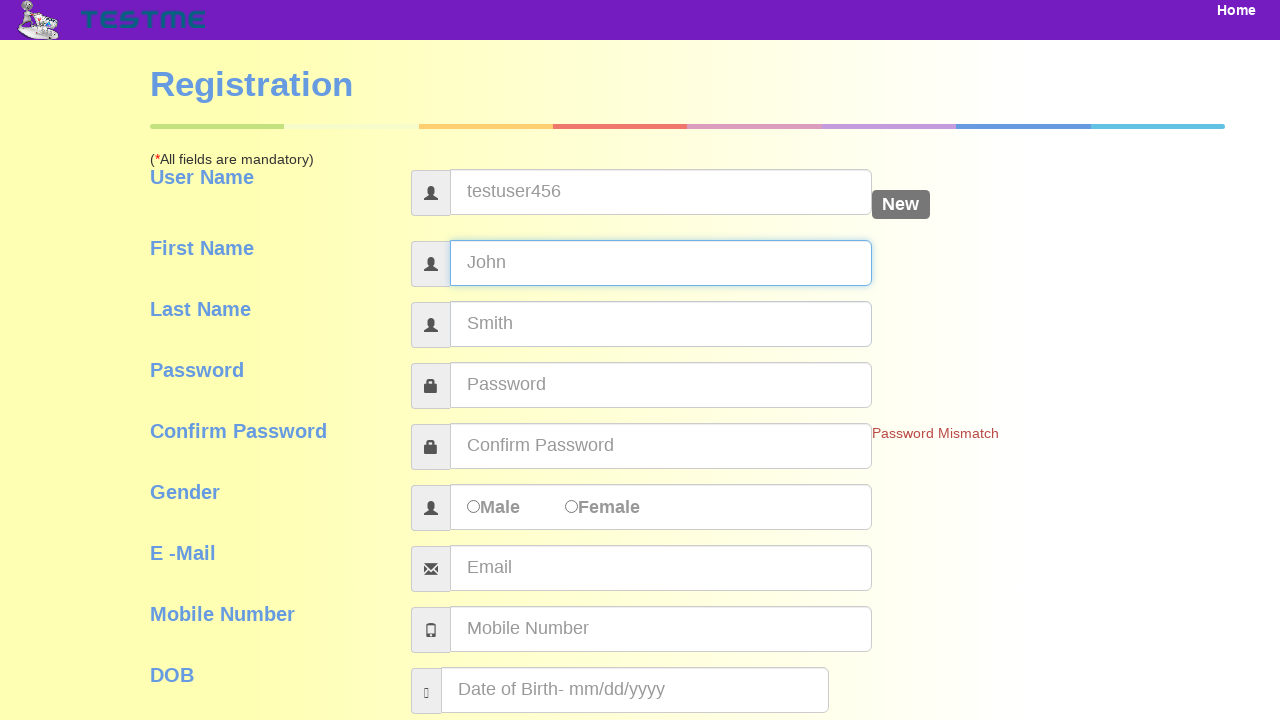

Filled password field with 'TestPass123!' on #password
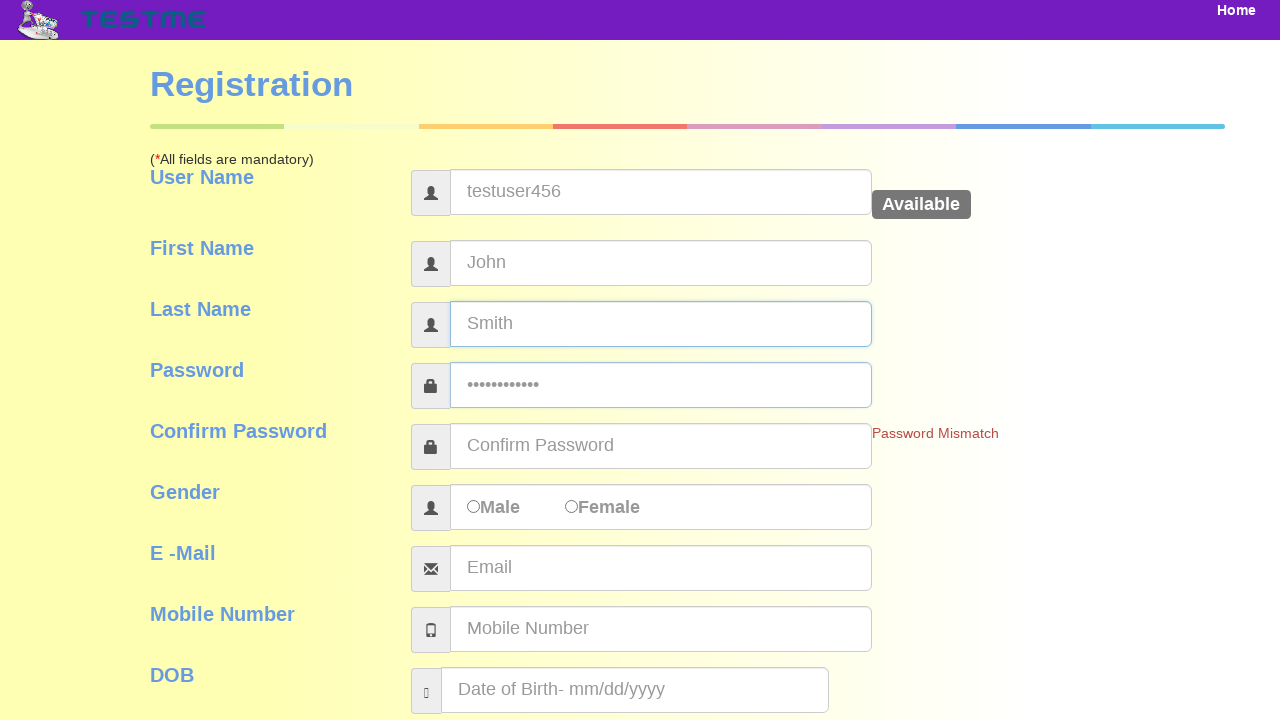

Filled confirm password field with 'TestPass123!' on #pass_confirmation
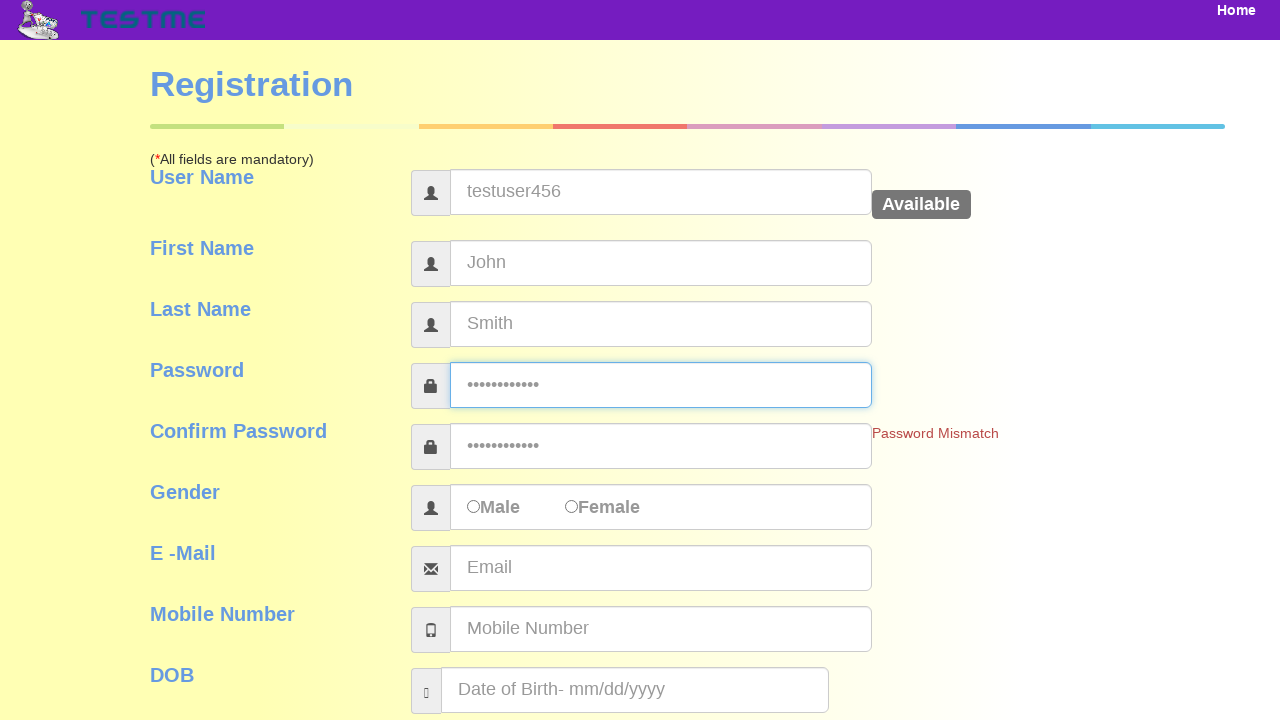

Selected Male gender option at (474, 506) on input[name='gender']:first-child
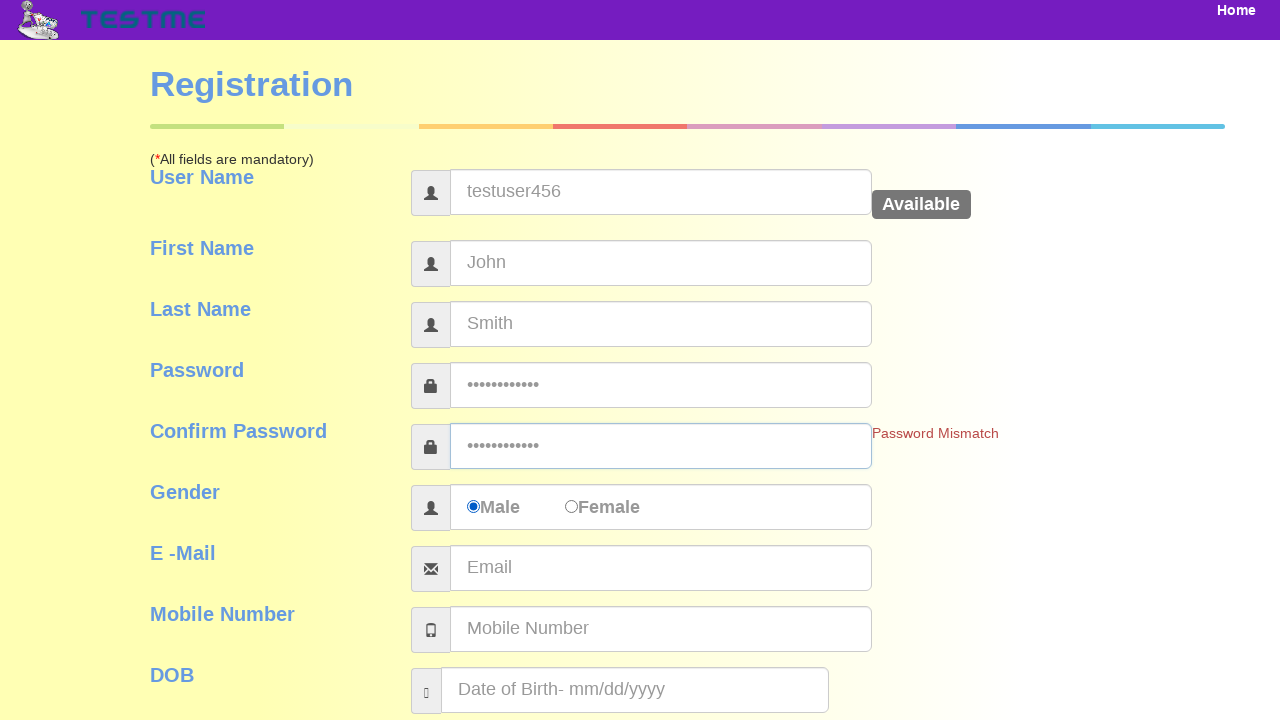

Filled email address field with 'john.smith456@example.com' on #emailAddress
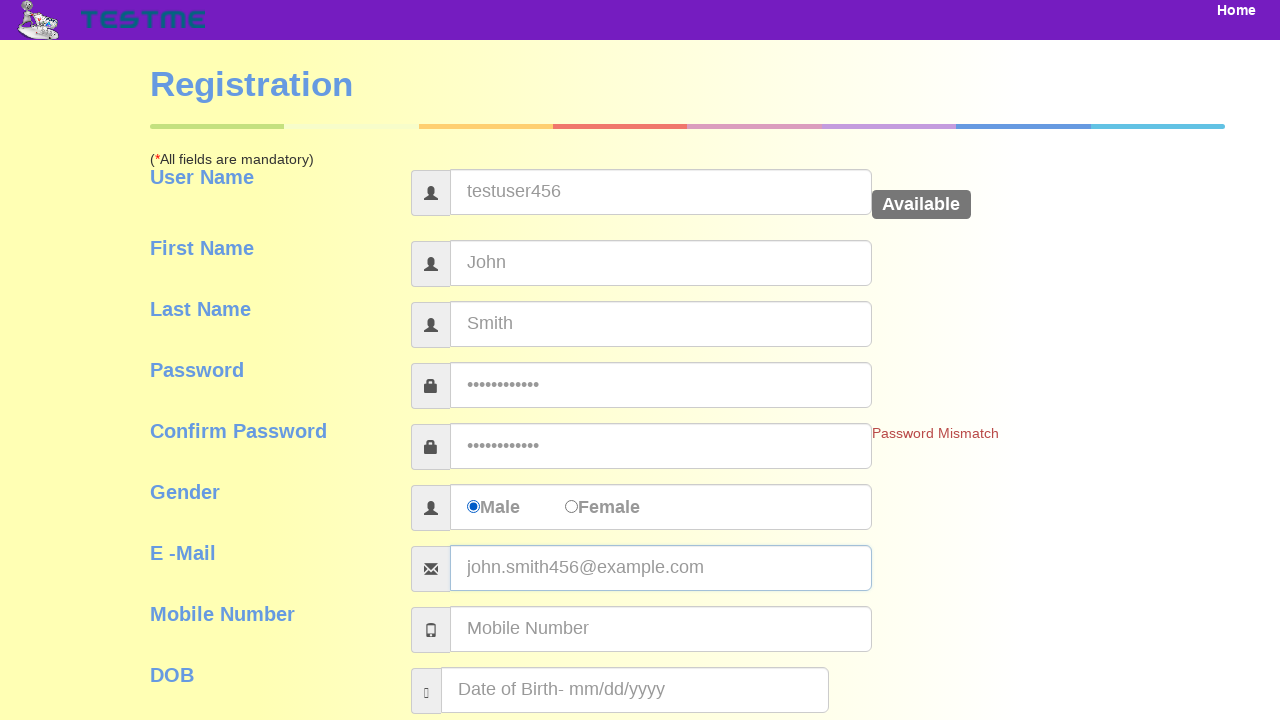

Filled mobile number field with '9876543210' on #mobileNumber
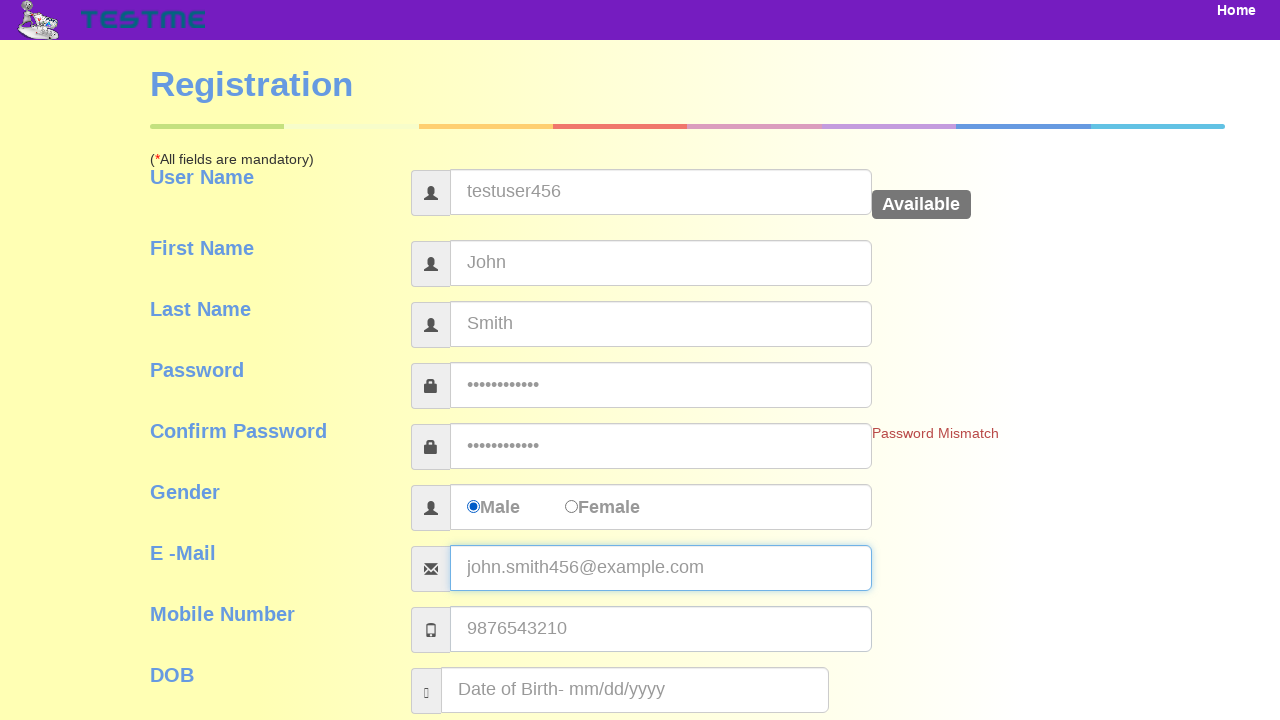

Filled date of birth field with '15/03/1990' on #dob
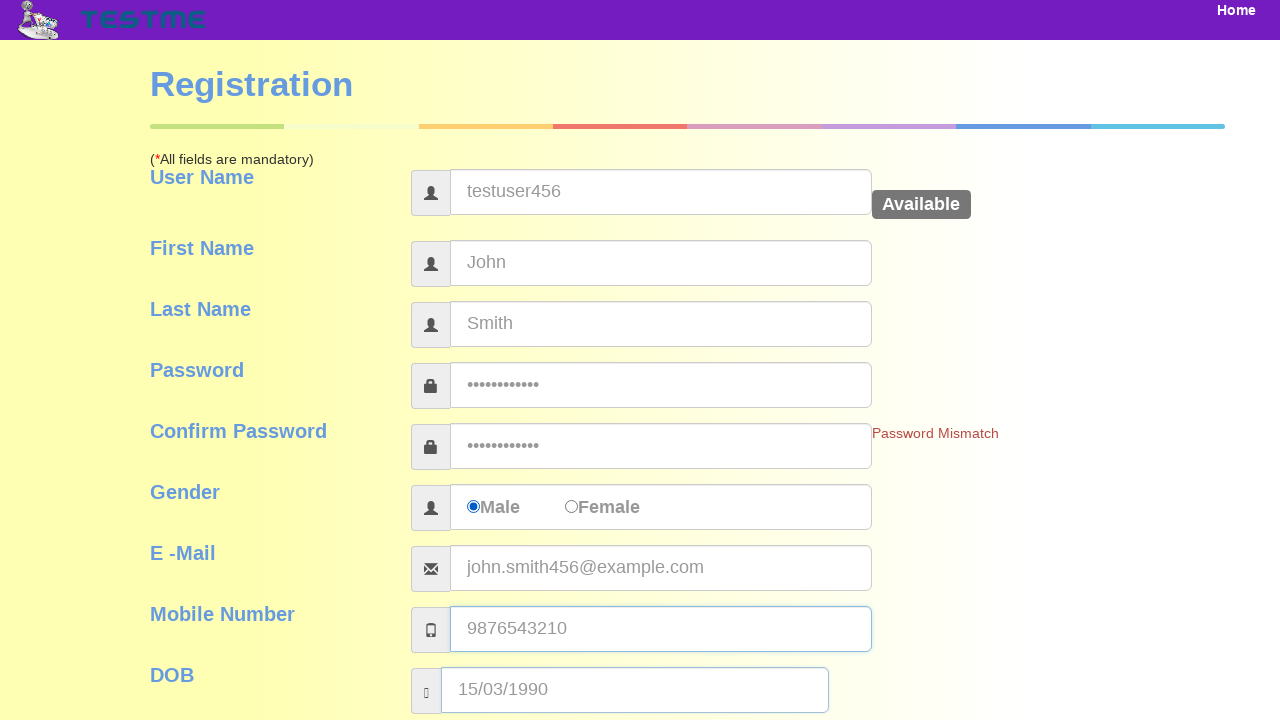

Filled address field with '123 Test Street, Test City, 12345' on #address
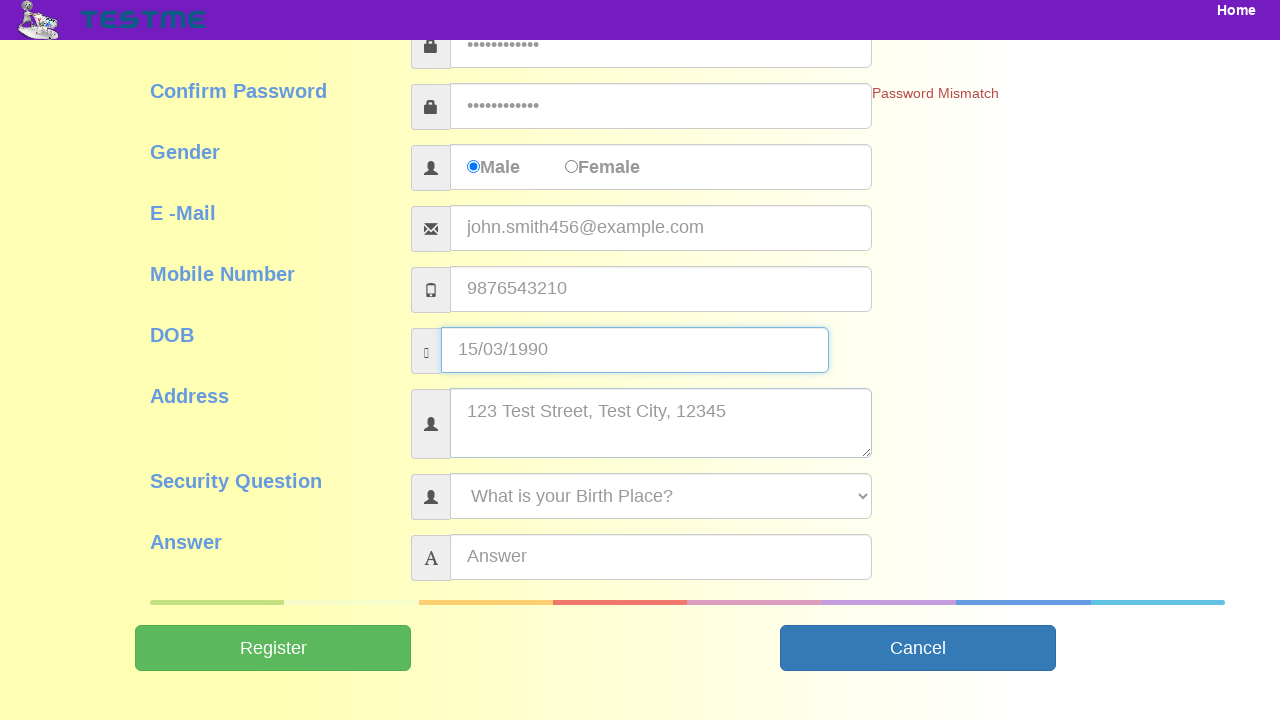

Selected security question 'What is your Birth Place?' on select[name='securityQuestion']
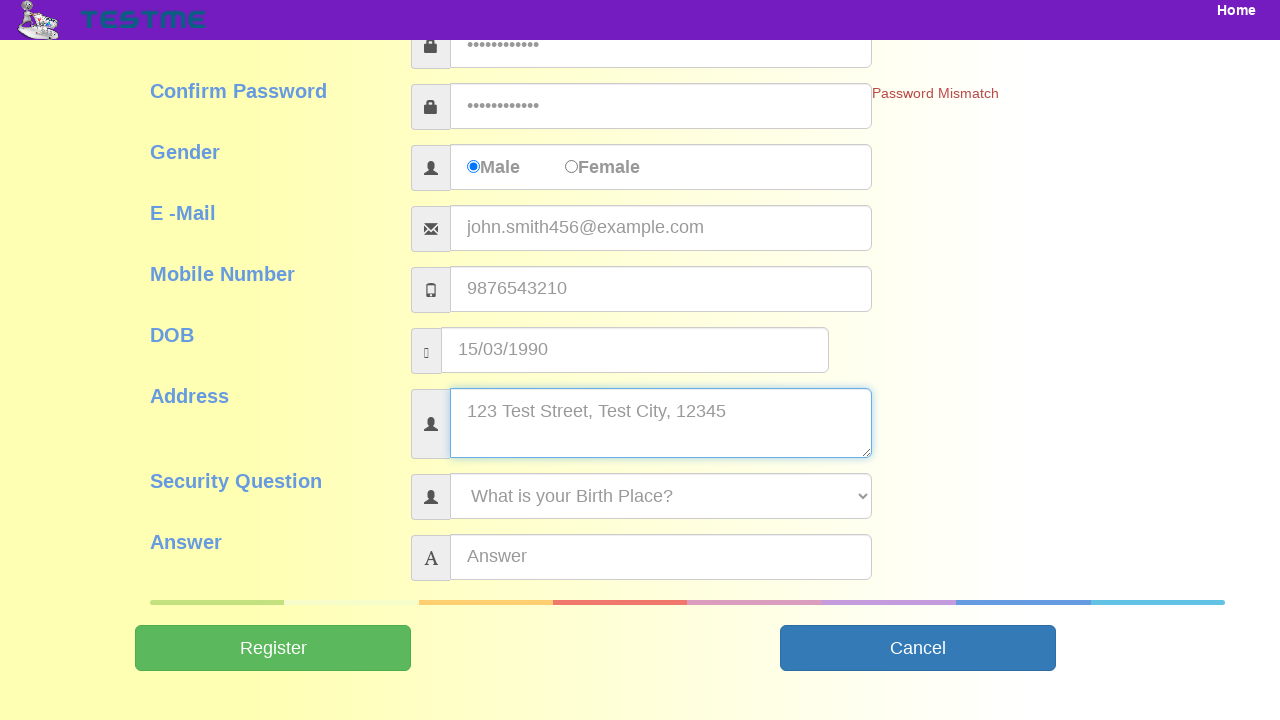

Filled security answer field with 'New York' on #answer
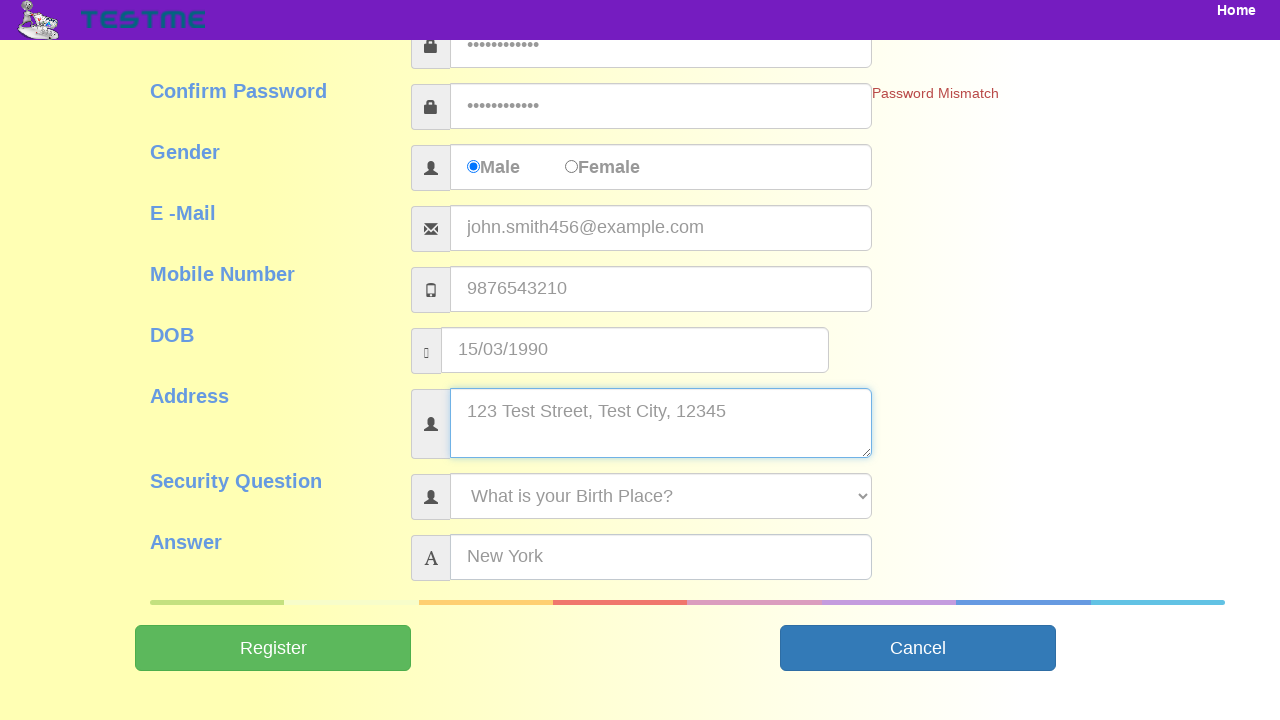

Clicked submit button to complete user registration at (273, 648) on xpath=/html/body/main/div/div/form/fieldset/div/div[13]/div/input[1]
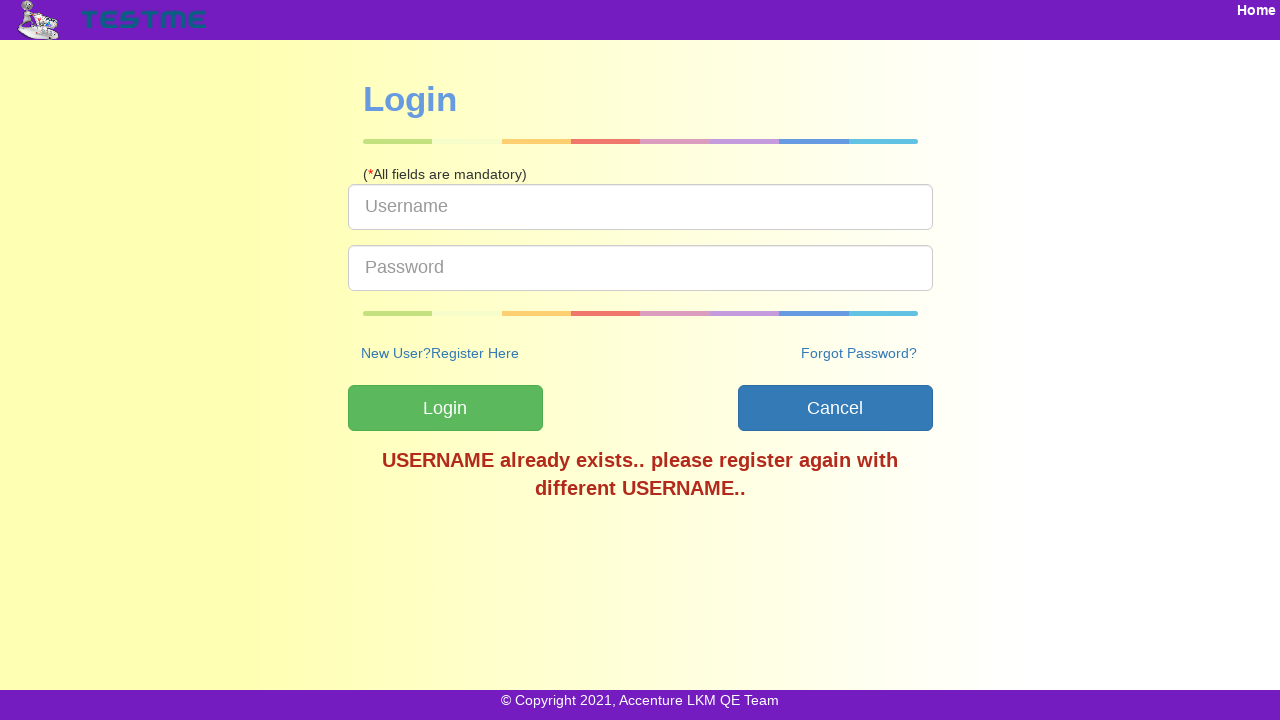

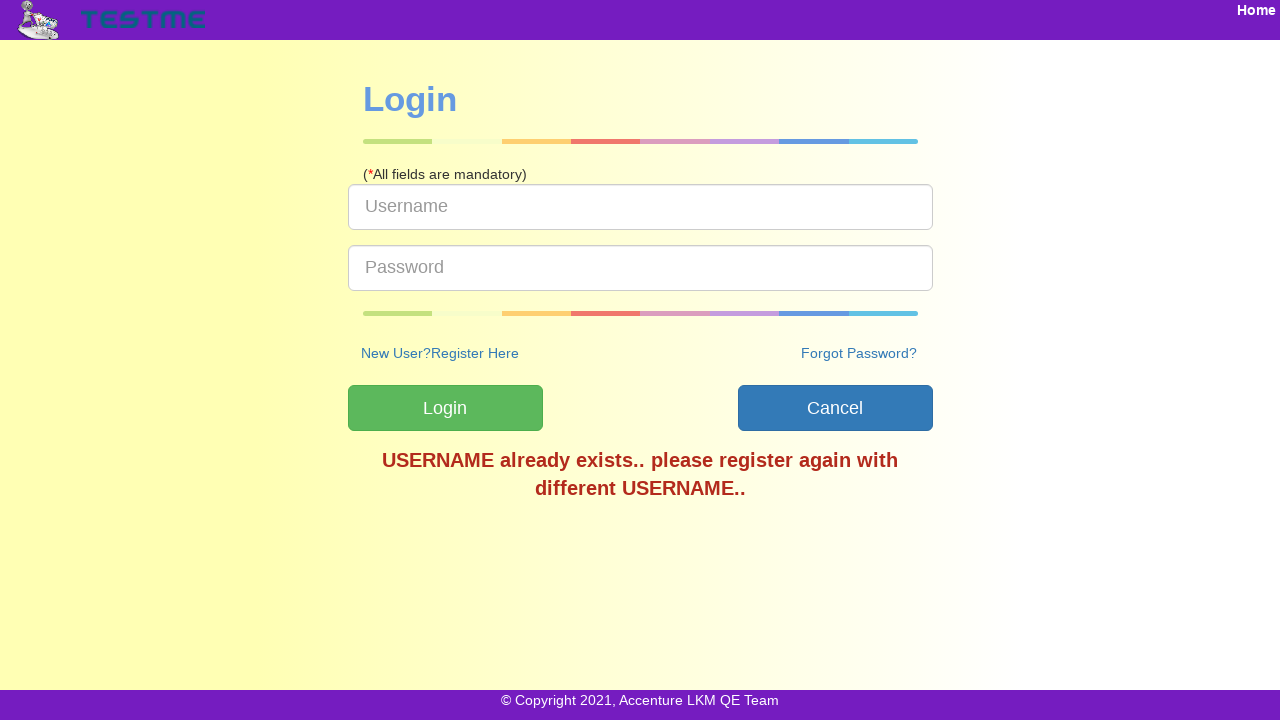